Tests drag and drop functionality on jQuery UI demo page by dragging an element into a droppable target area within an iframe

Starting URL: https://jqueryui.com/droppable/

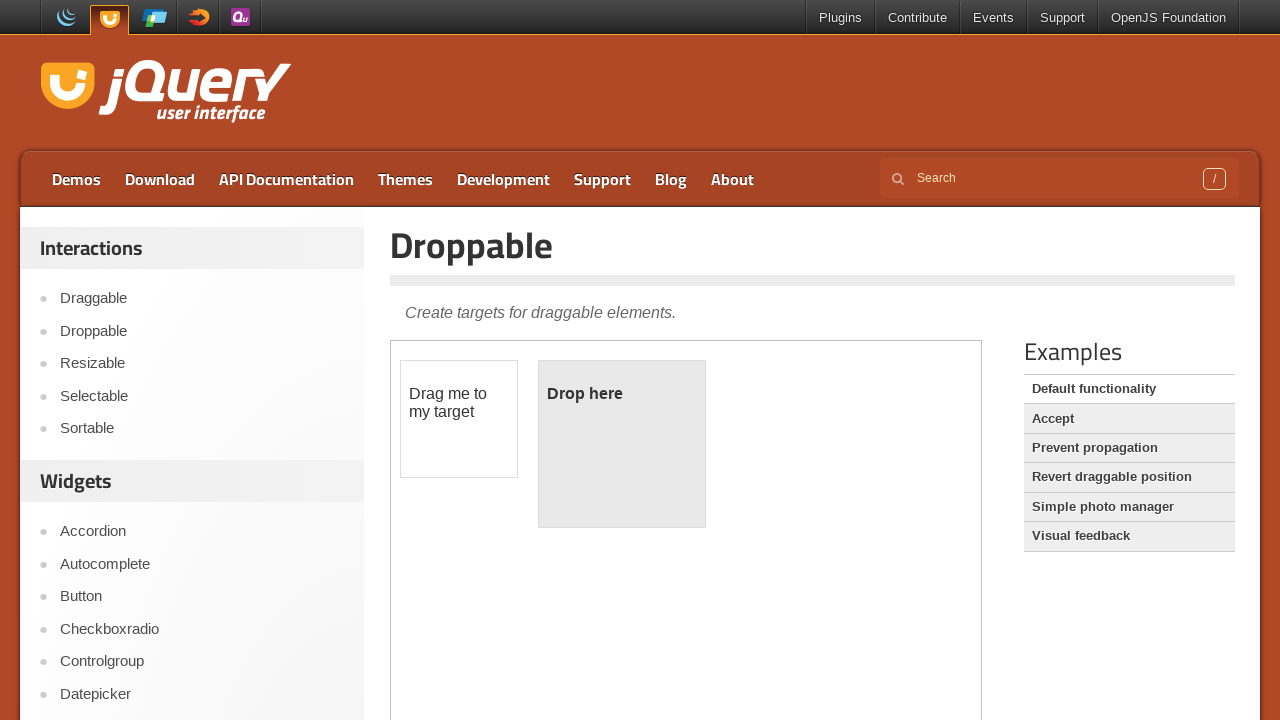

Located the demo iframe containing drag and drop elements
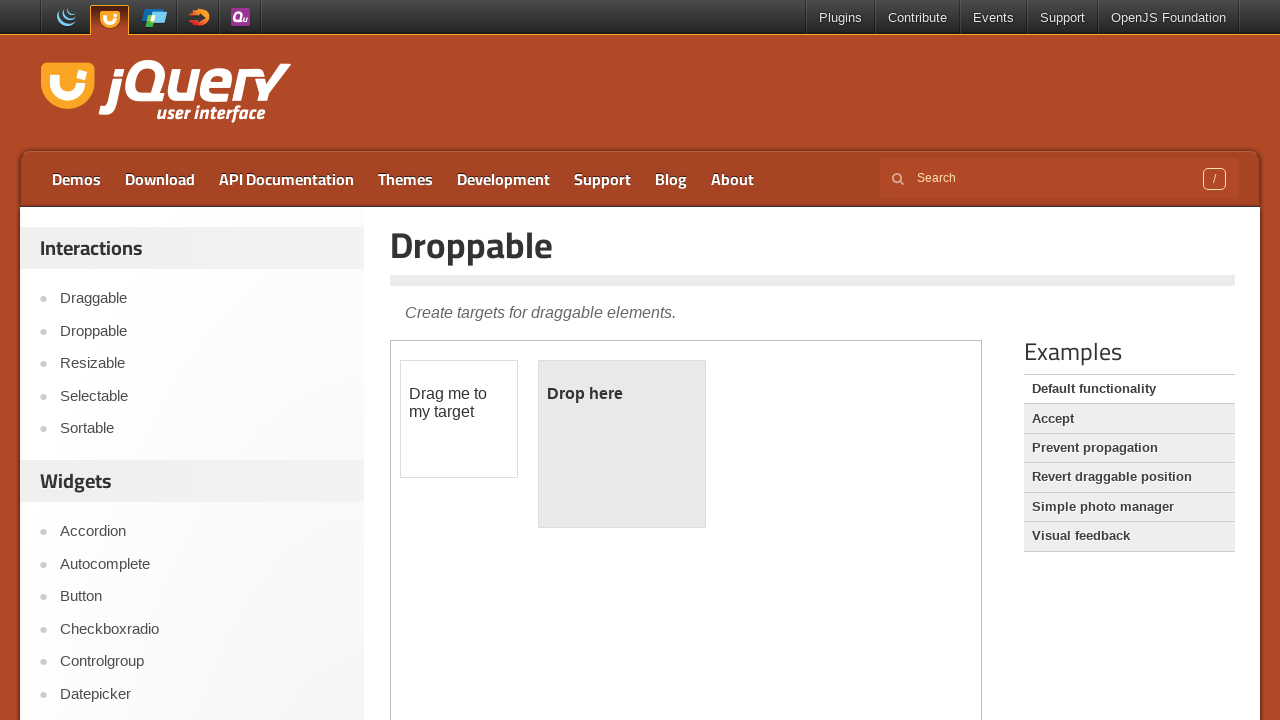

Located the draggable source element
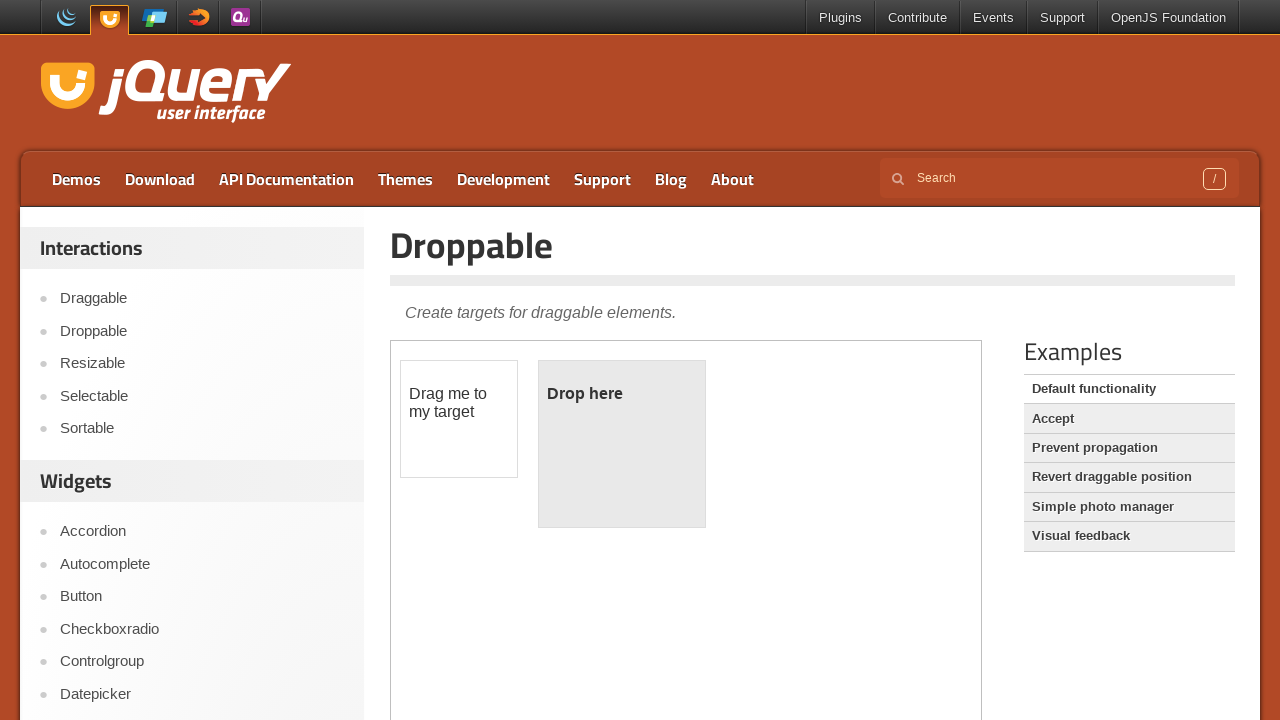

Located the droppable target element
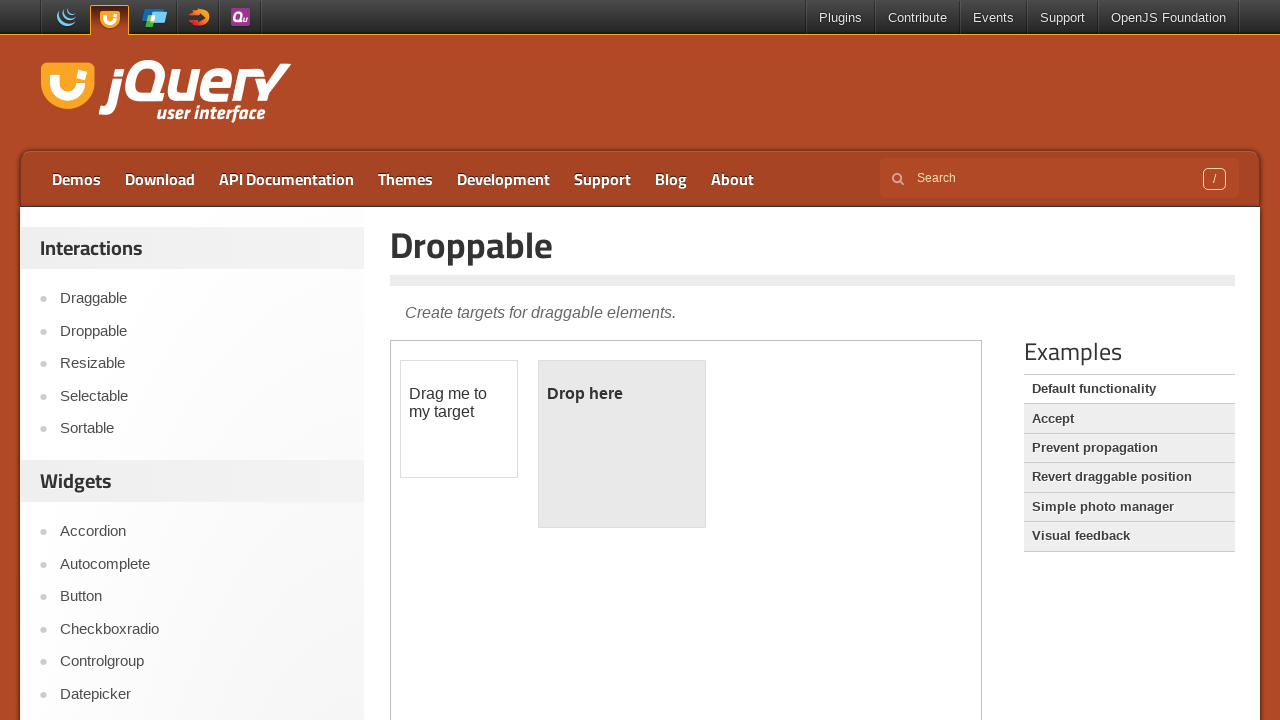

Dragged the source element into the droppable target area at (622, 444)
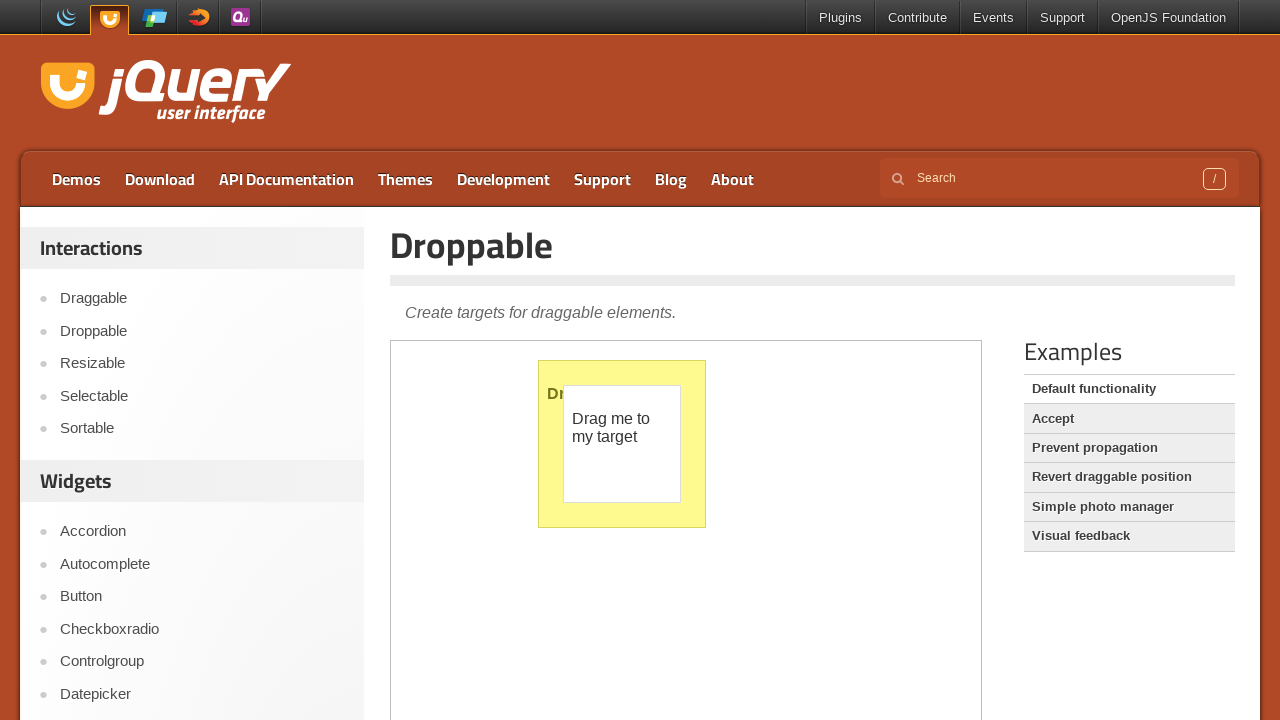

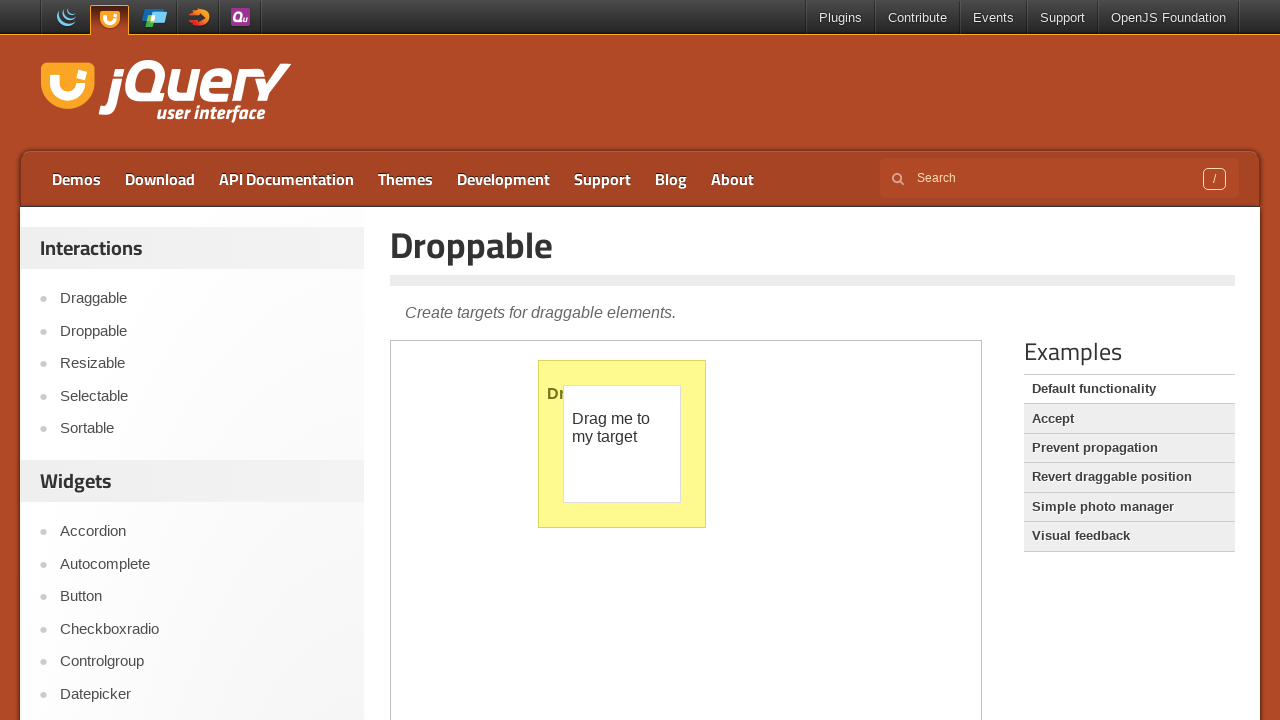